Tests dropdown selection functionality by selecting options using different methods: by visible text, by index, and by value attribute

Starting URL: https://rahulshettyacademy.com/AutomationPractice/

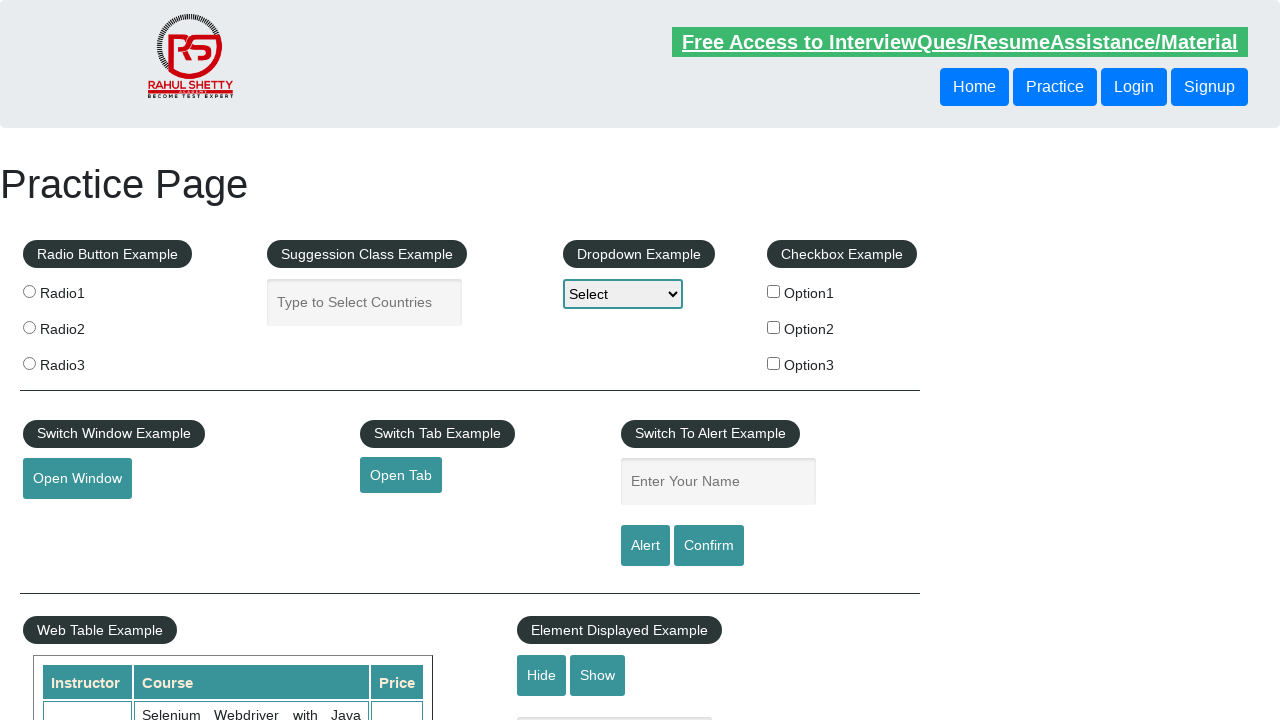

Selected 'Option2' from dropdown by visible text on #dropdown-class-example
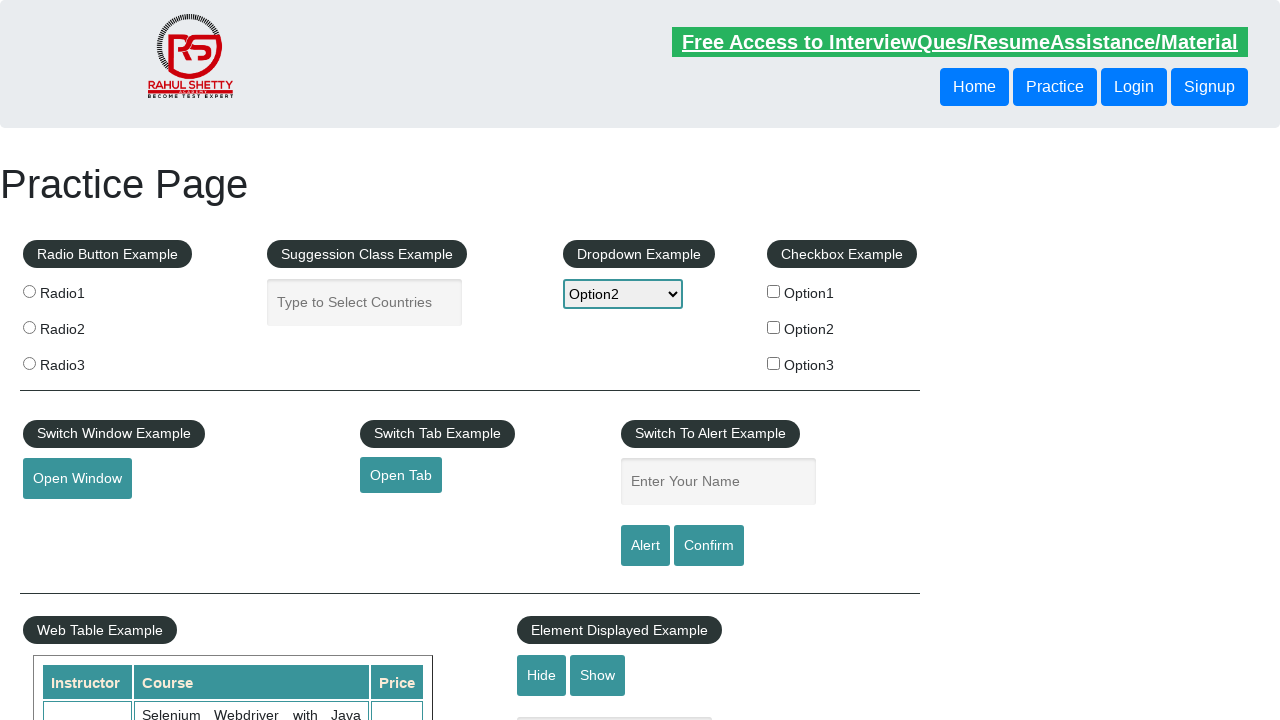

Selected dropdown option at index 1 ('Option1') on #dropdown-class-example
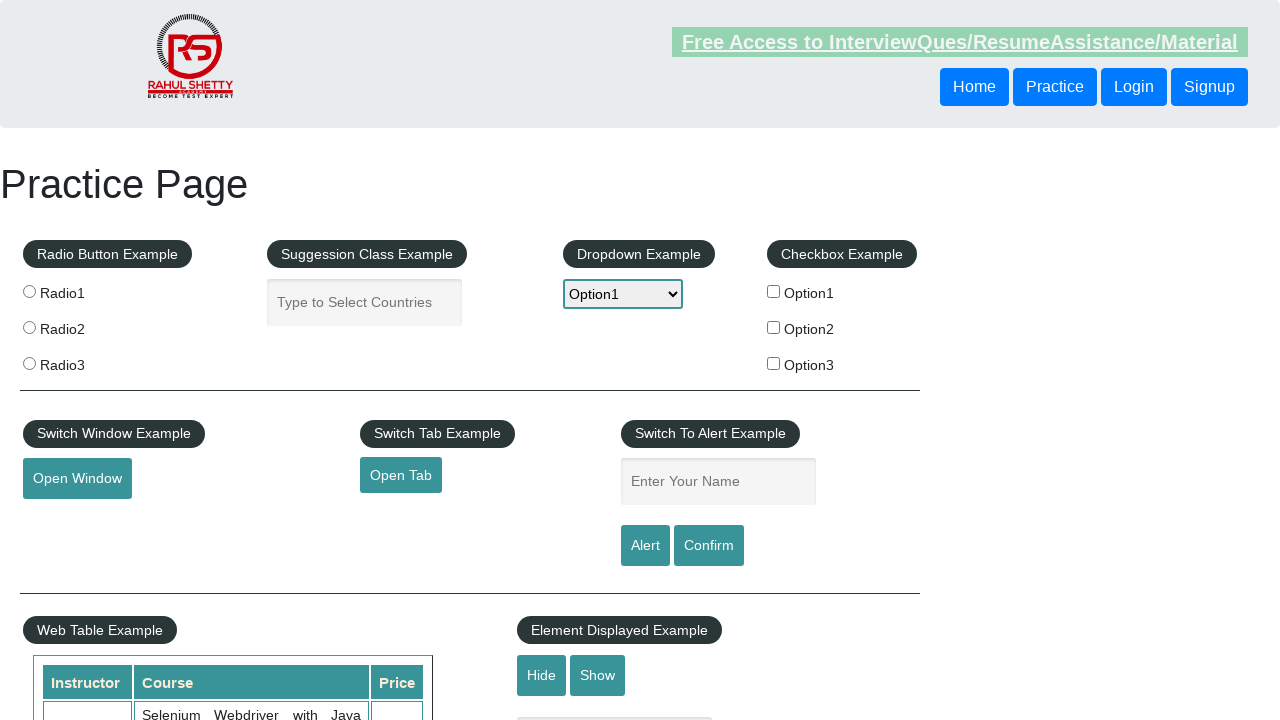

Selected dropdown option with value 'option3' on #dropdown-class-example
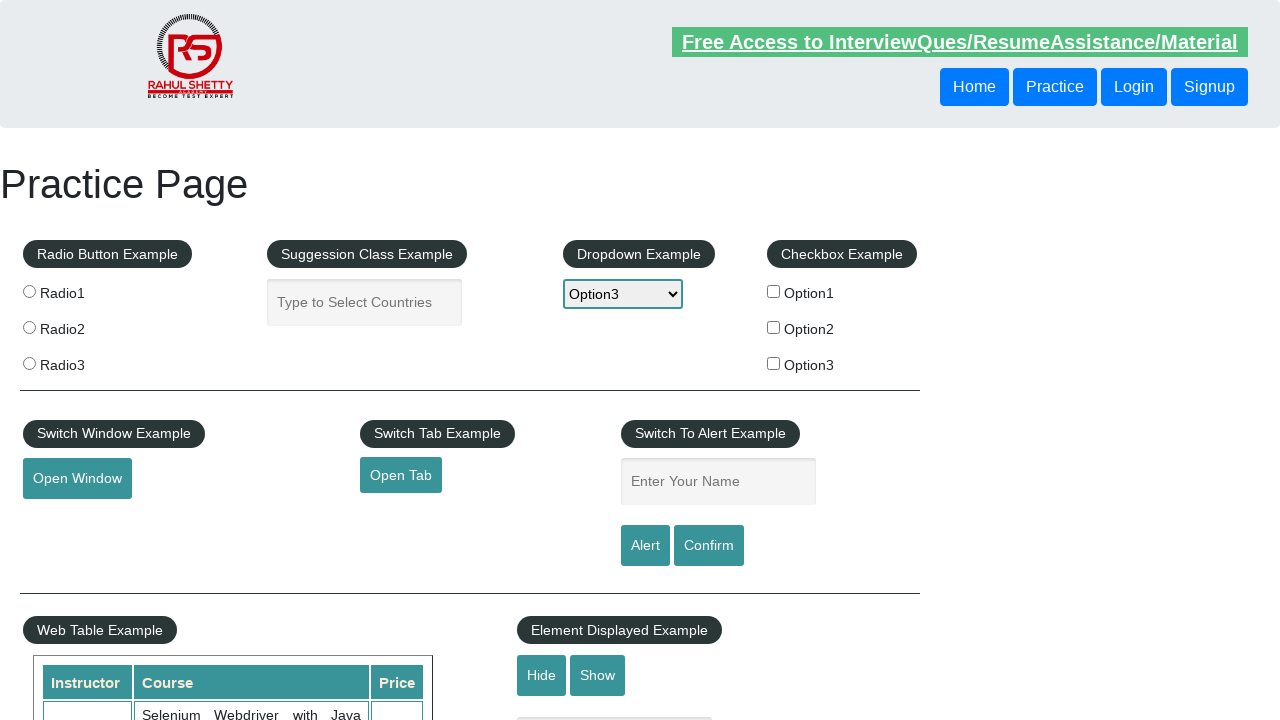

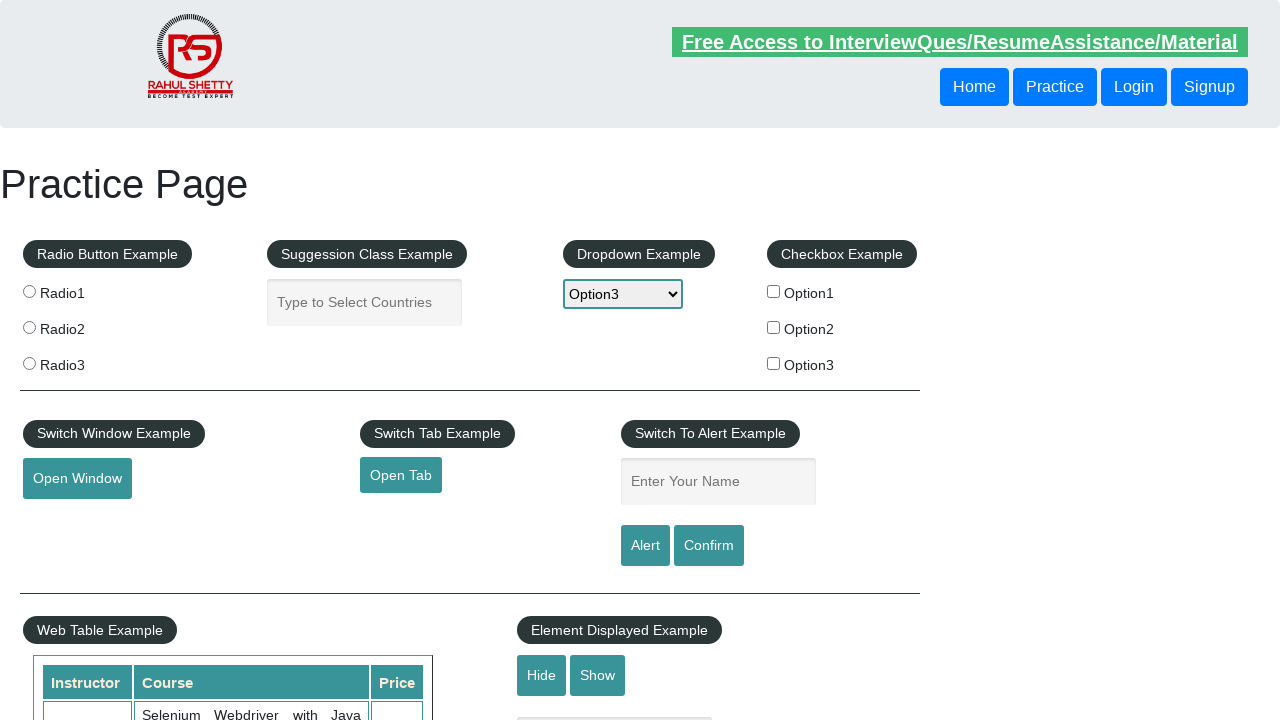